Tests various UI interactions on an automation practice page including clicking buttons to open windows, triggering alerts, and selecting checkboxes while demonstrating wait strategies.

Starting URL: https://rahulshettyacademy.com/AutomationPractice/

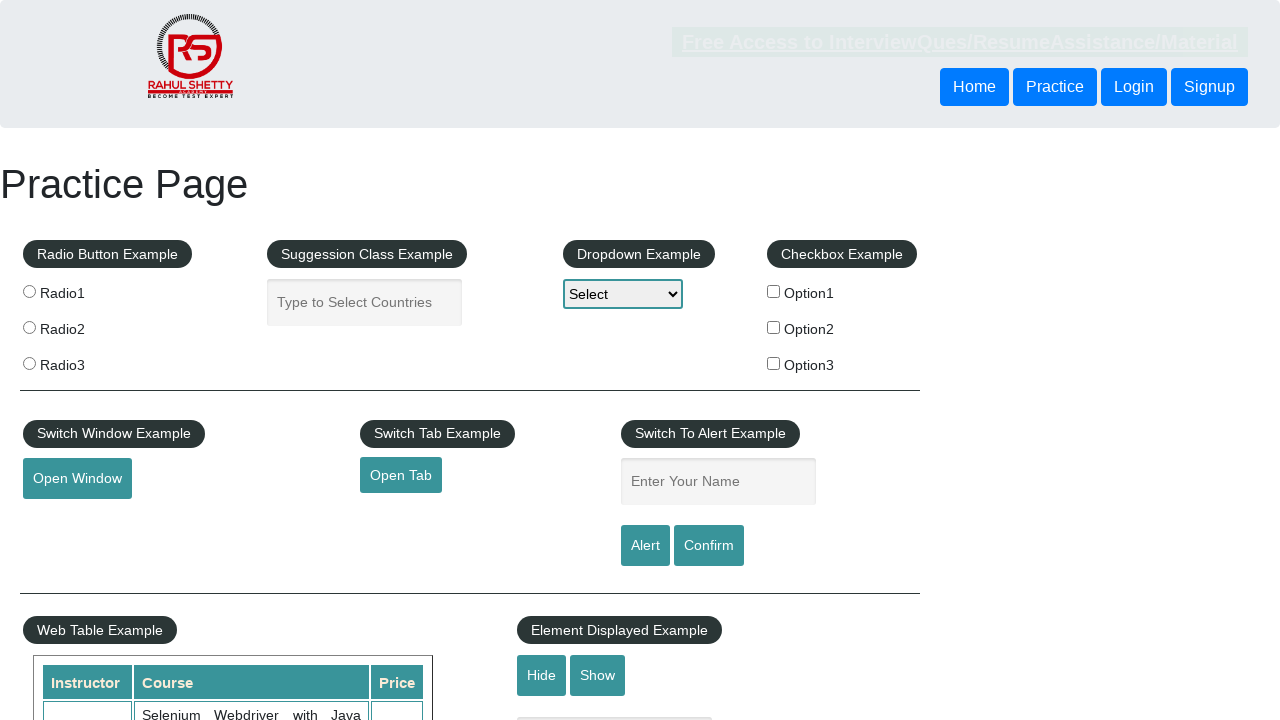

Clicked 'Open Window' button at (77, 479) on button#openwindow
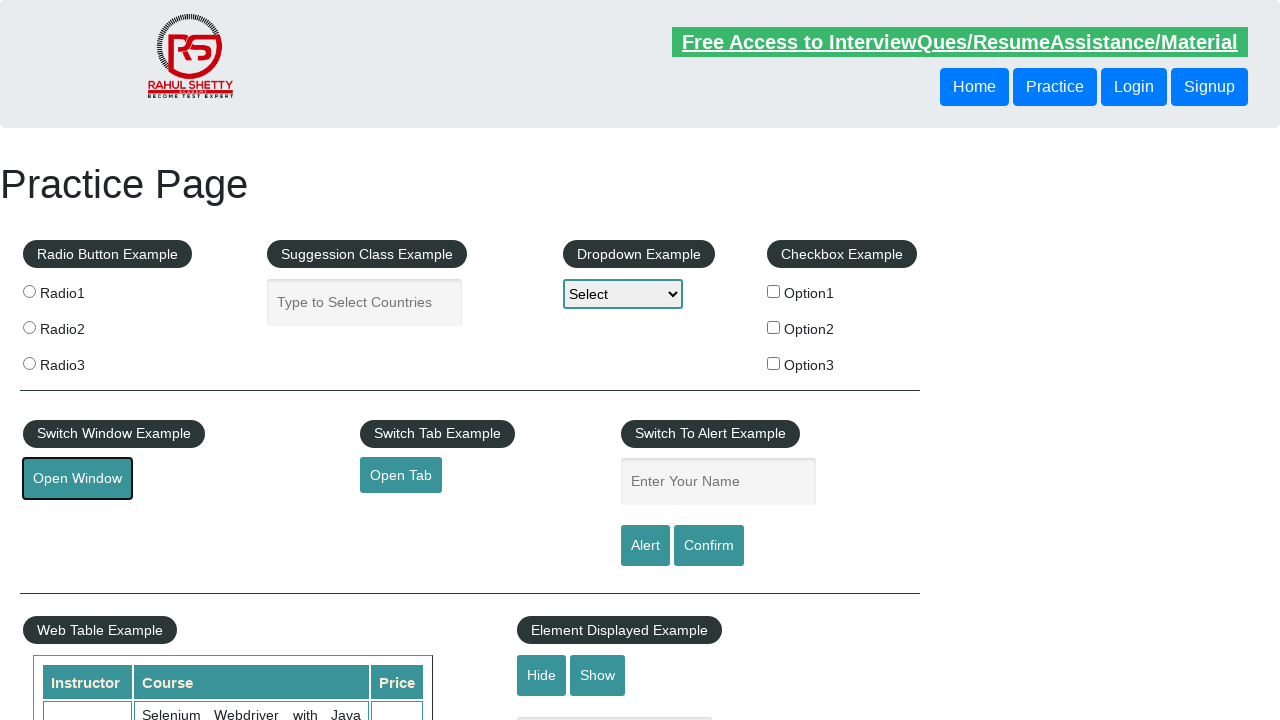

Clicked 'Alert' button at (645, 546) on input#alertbtn
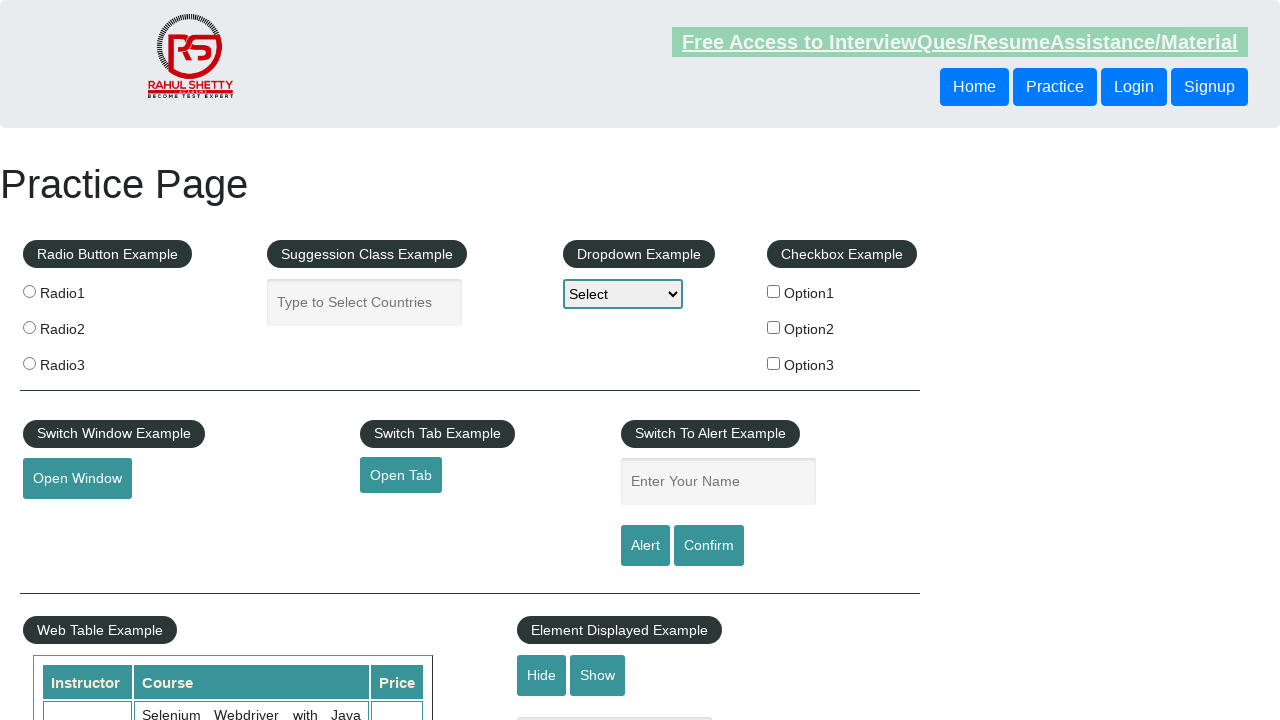

Alert dialog accepted
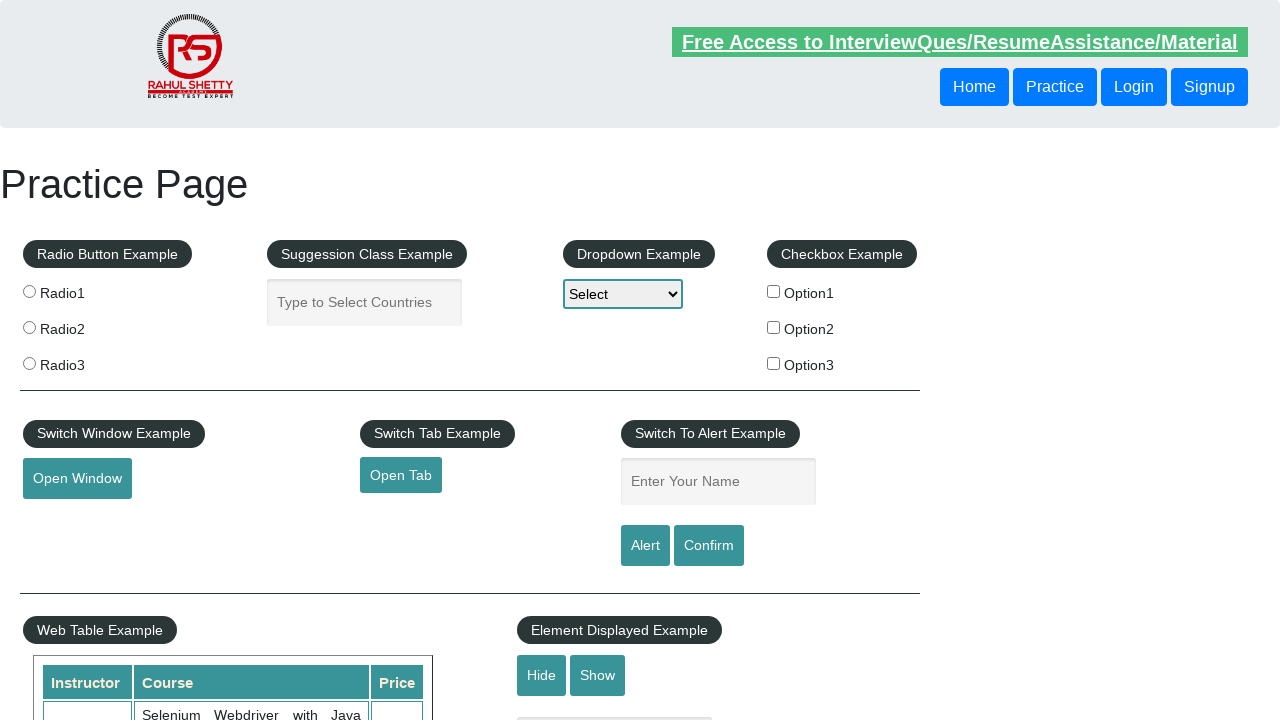

Waited for 'Open Tab' link to be visible
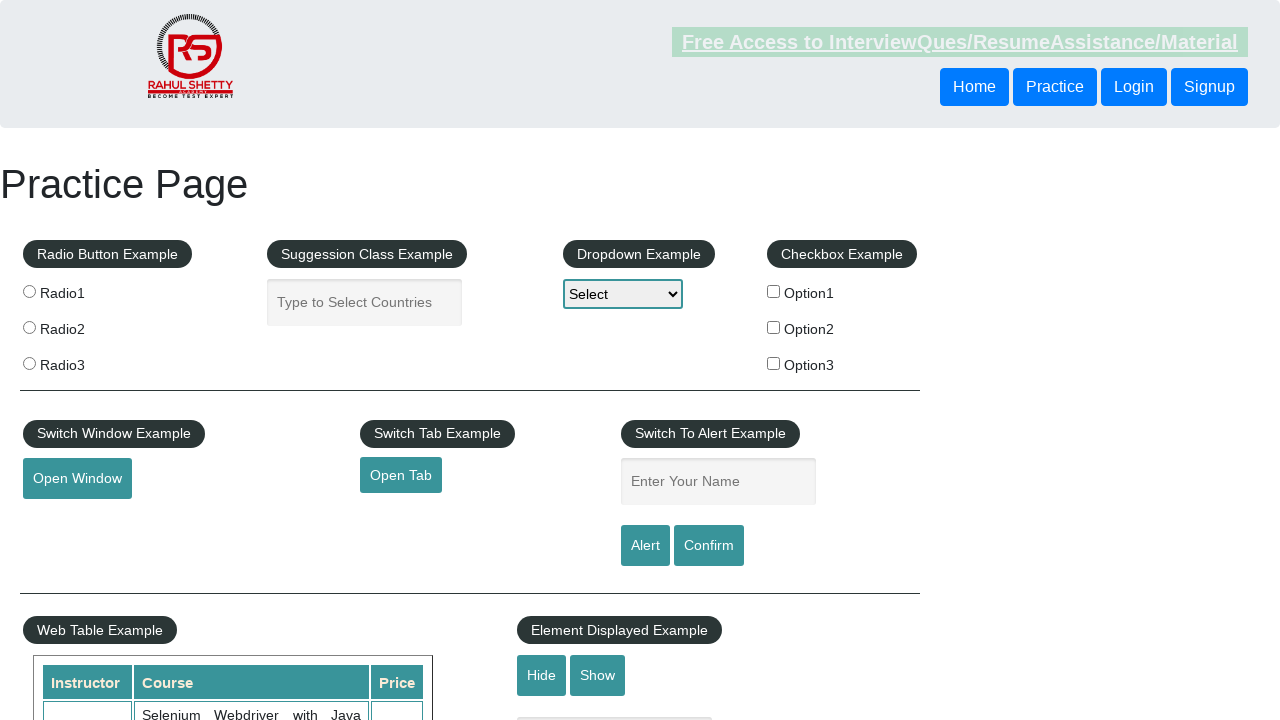

Clicked first checkbox option at (774, 291) on input#checkBoxOption1
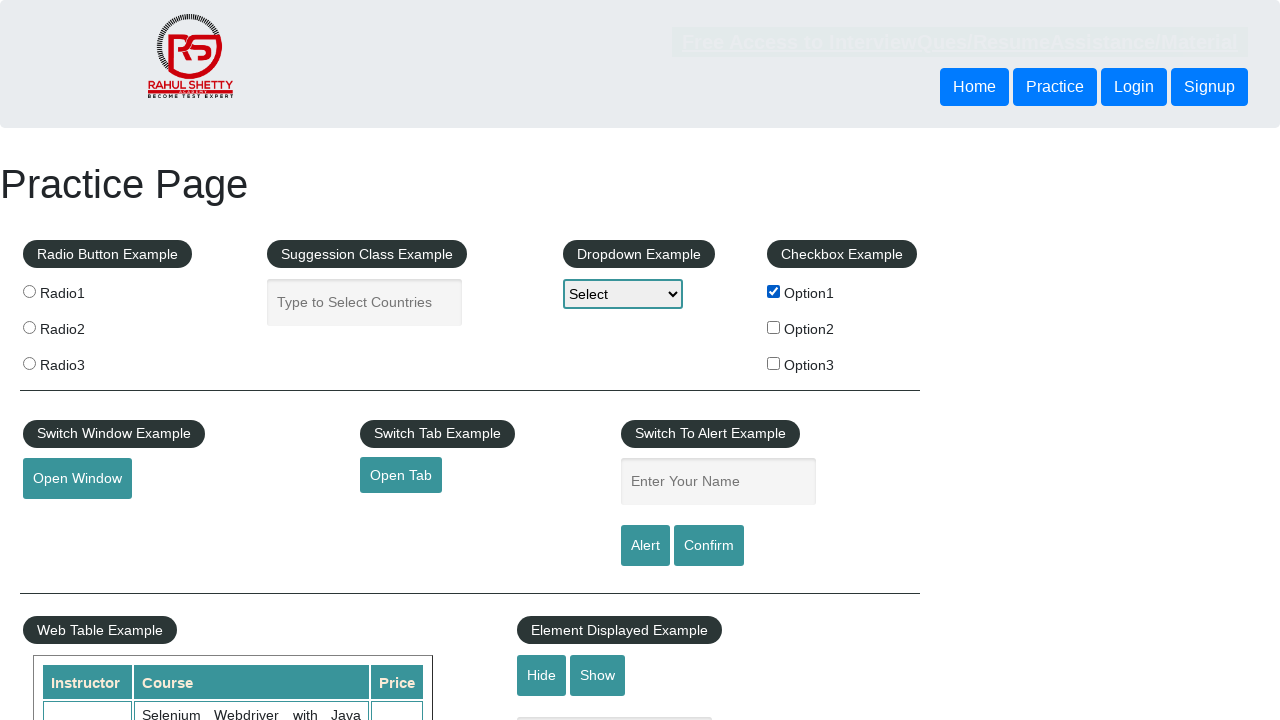

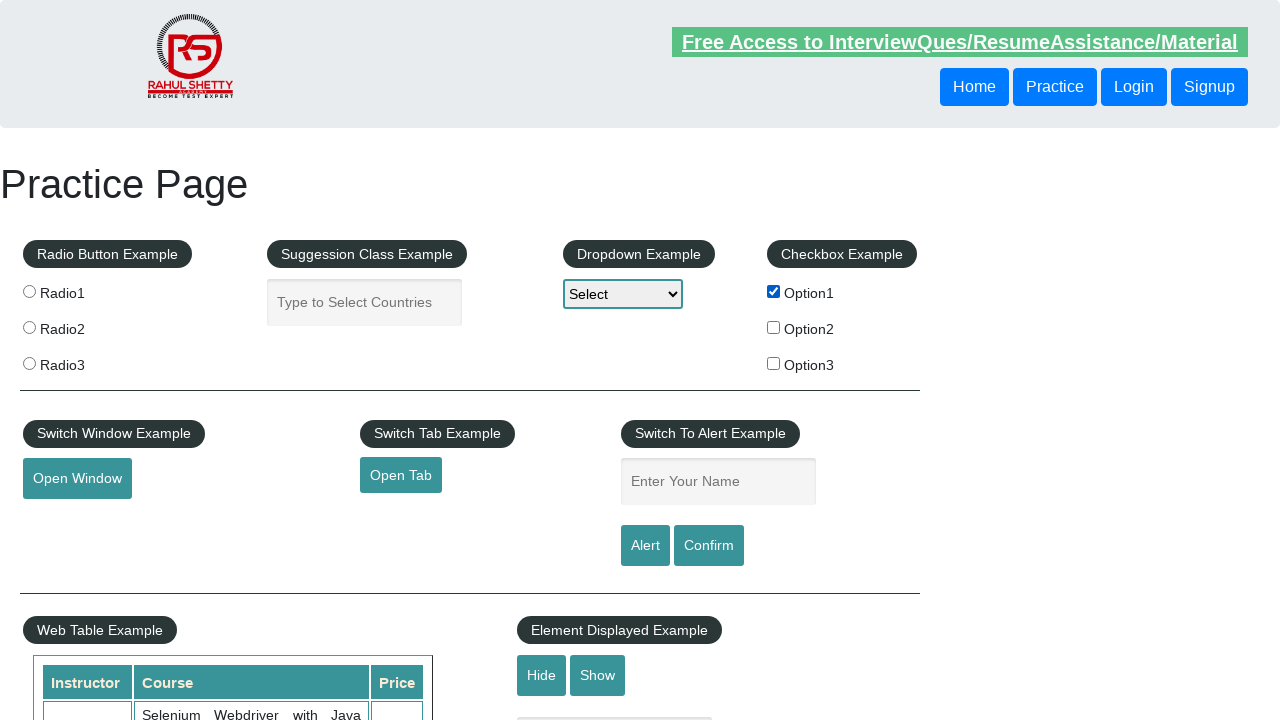